Registers a new user by clicking add customer button and filling out the registration form

Starting URL: https://www.grocerycrud.com/v1.x/demo/my_boss_is_in_a_hurry/bootstrap

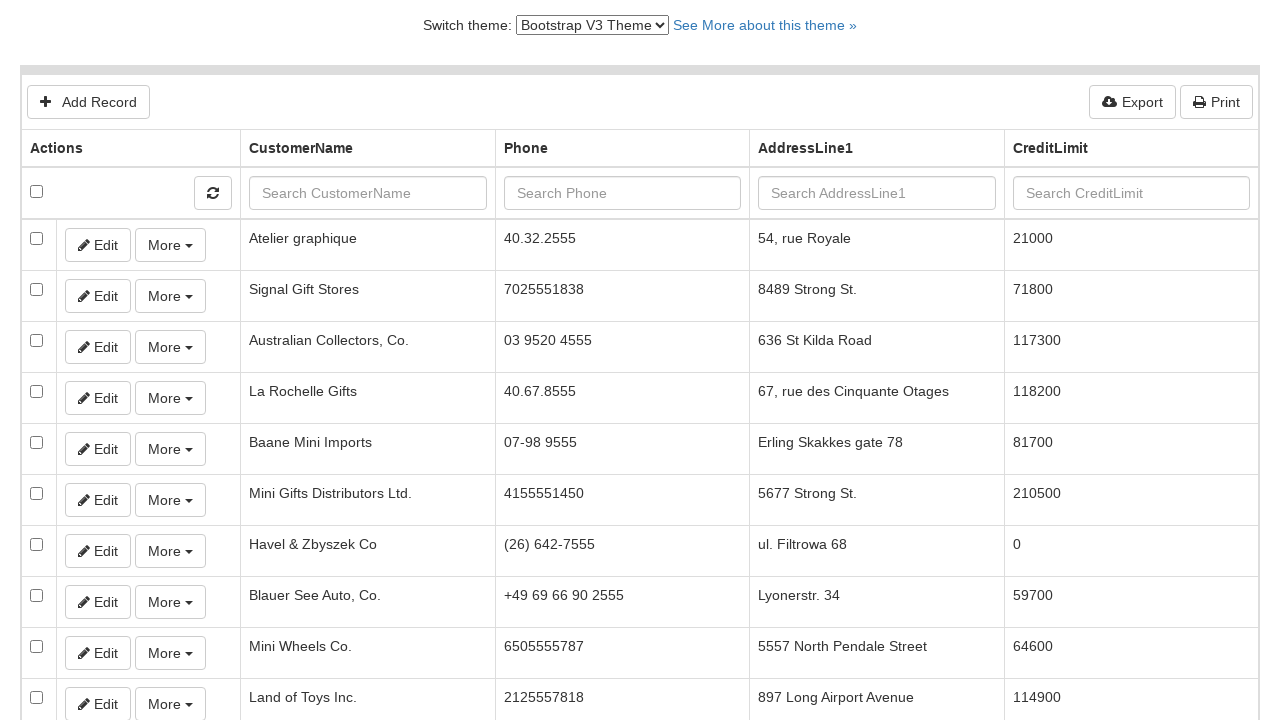

Clicked Add Customer button at (88, 102) on a[href='/v1.x/demo/my_boss_is_in_a_hurry/bootstrap/add']
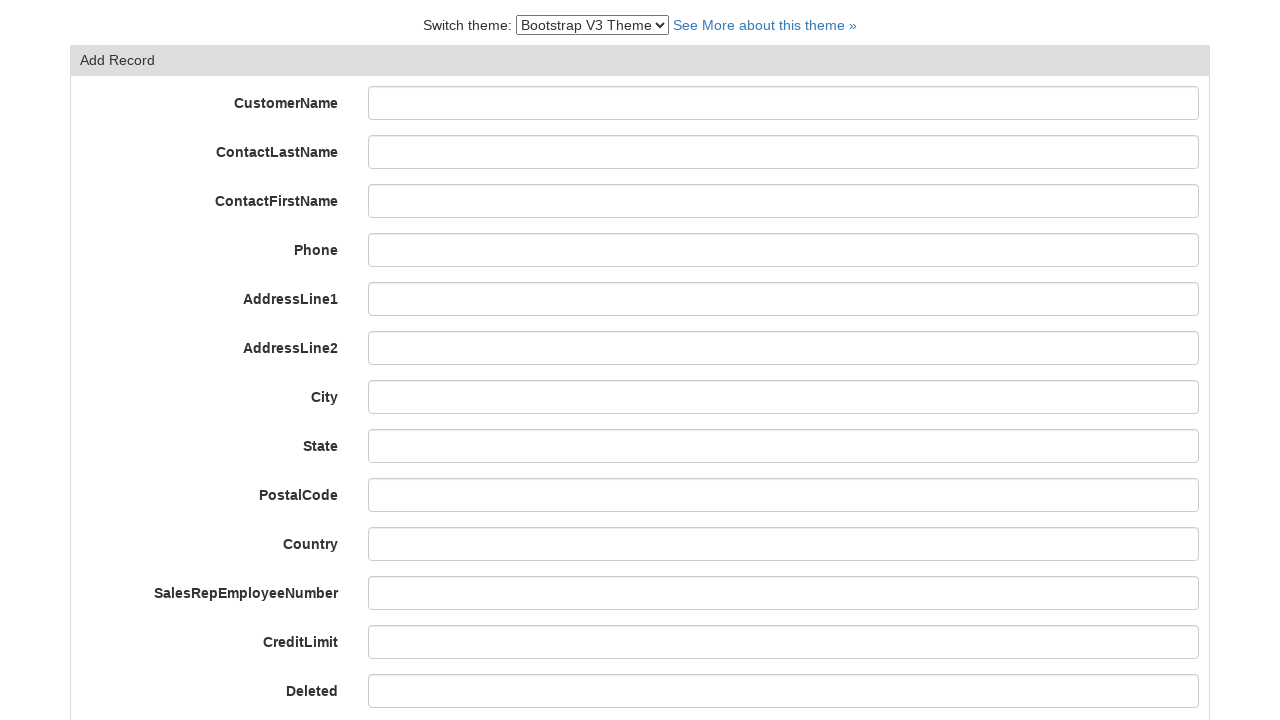

Filled customerName field with 'John' on input[name='customerName']
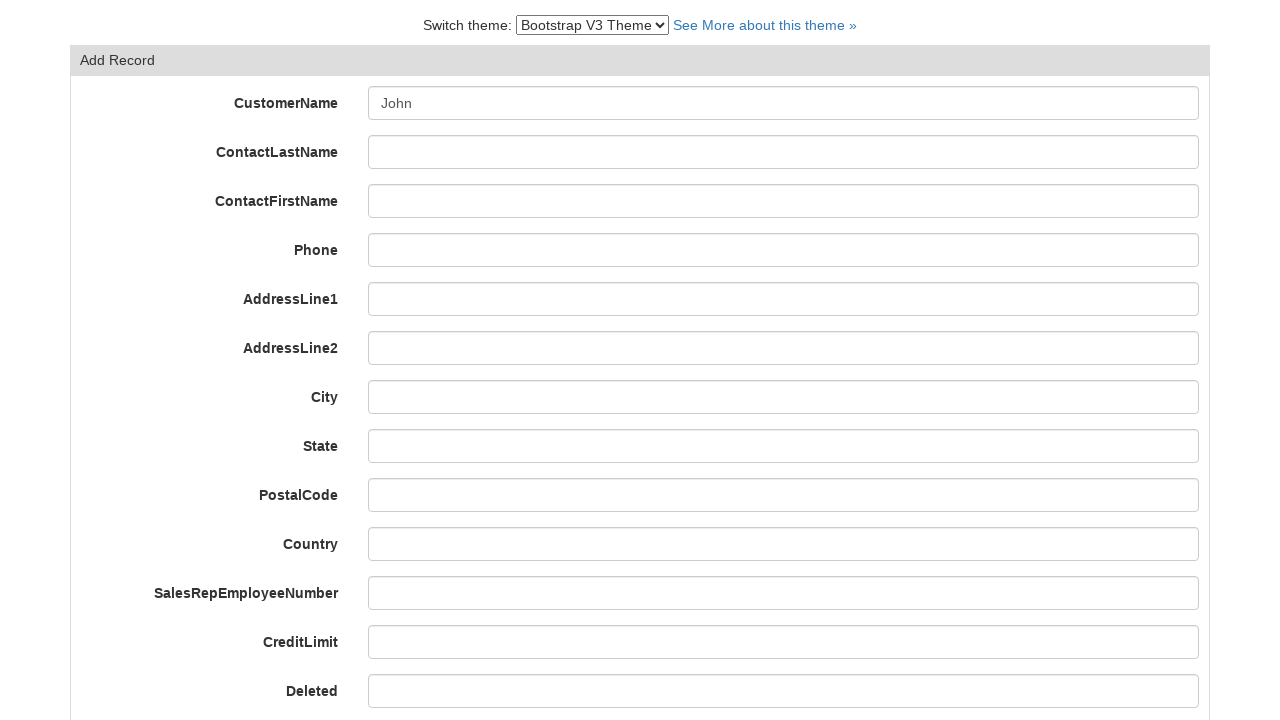

Filled contactLastName field with 'Smith' on input[name='contactLastName']
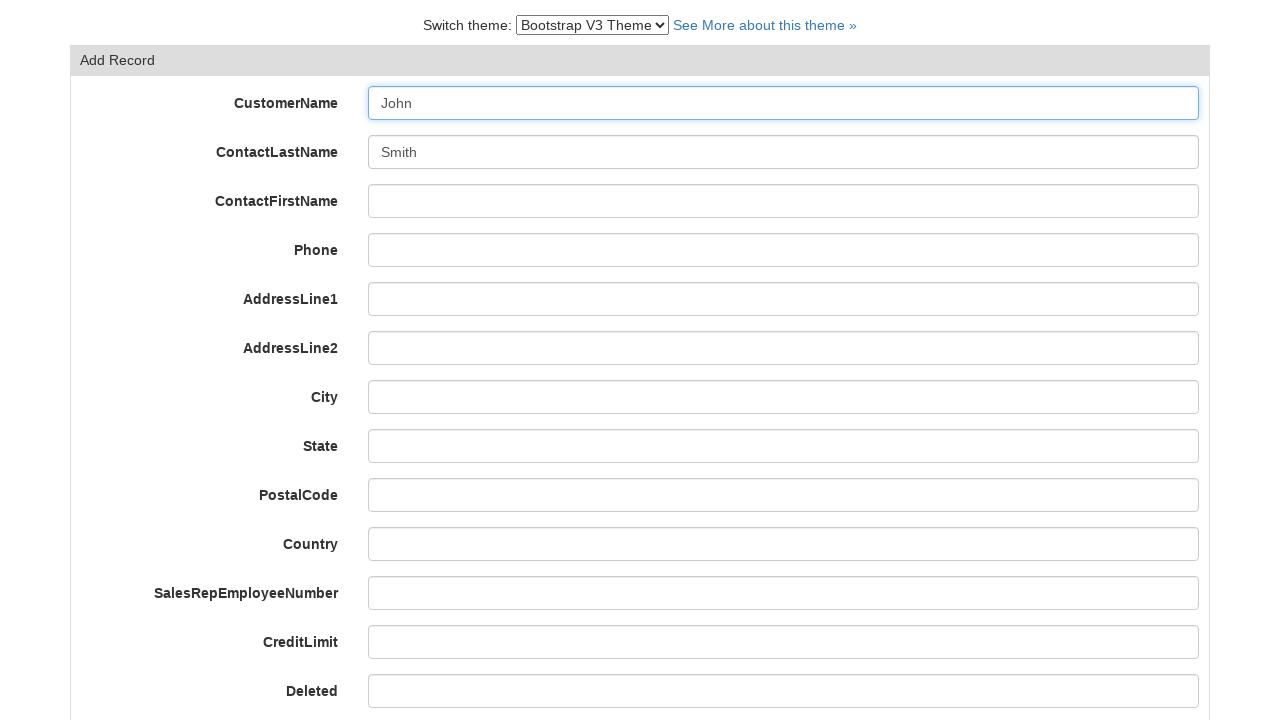

Filled contactFirstName field with 'John' on input[name='contactFirstName']
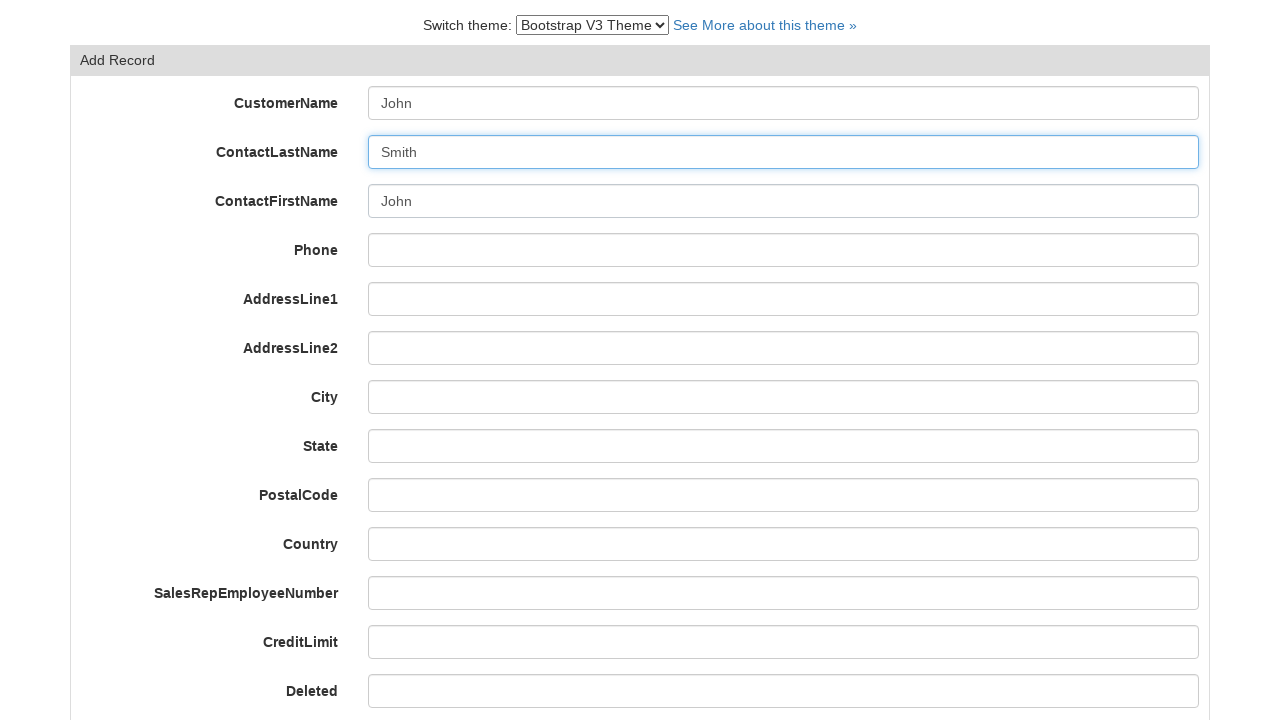

Filled phone field with '555-123-4567' on input[name='phone']
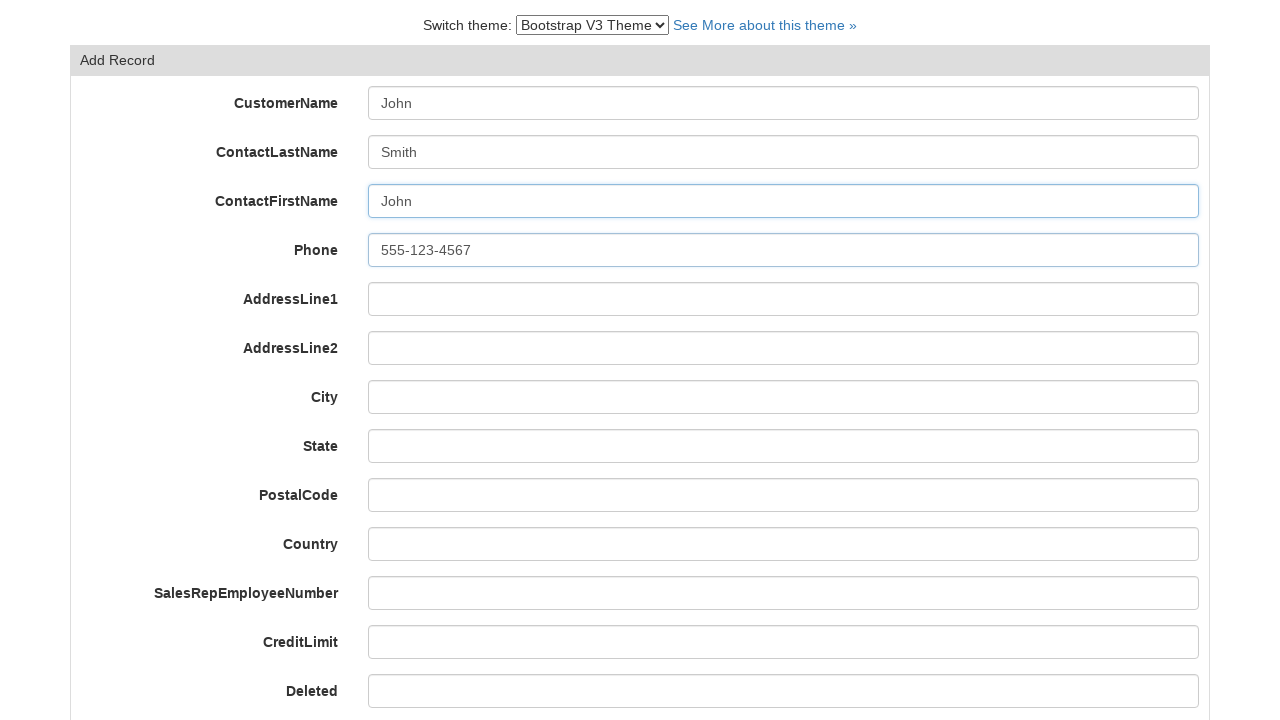

Filled addressLine1 field with '123 Main Street' on input[name='addressLine1']
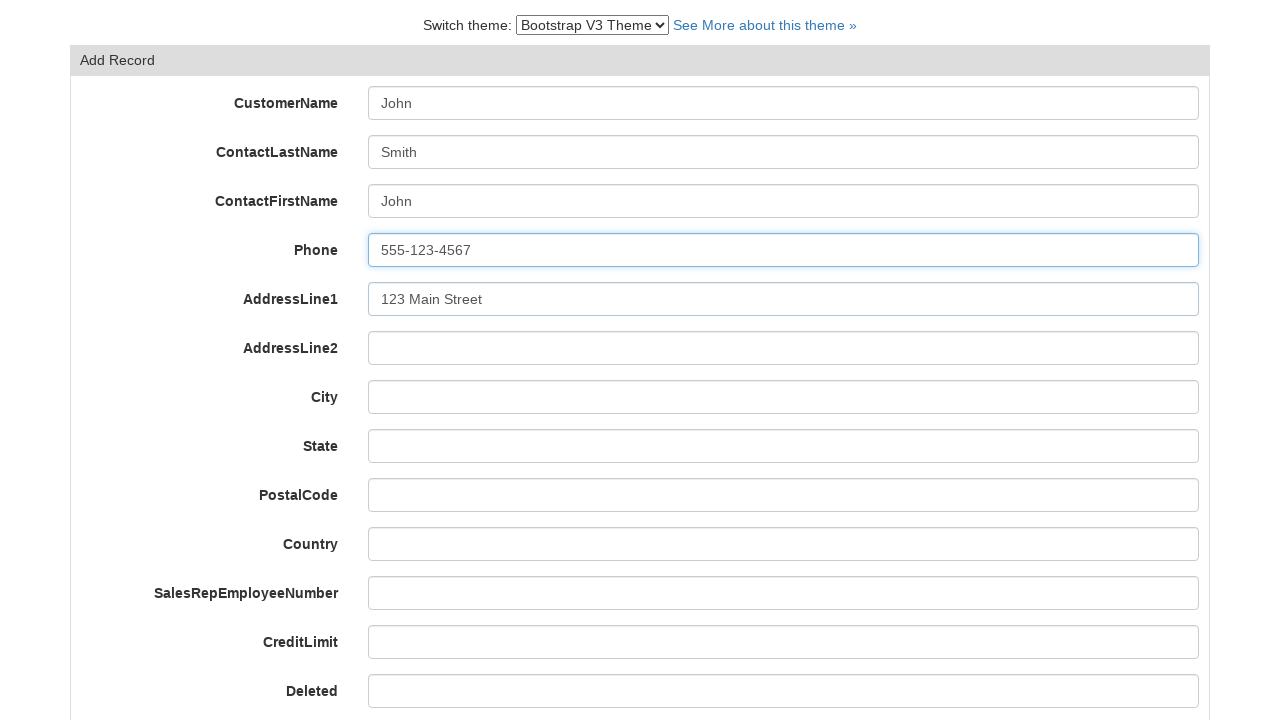

Filled city field with 'New York' on input[name='city']
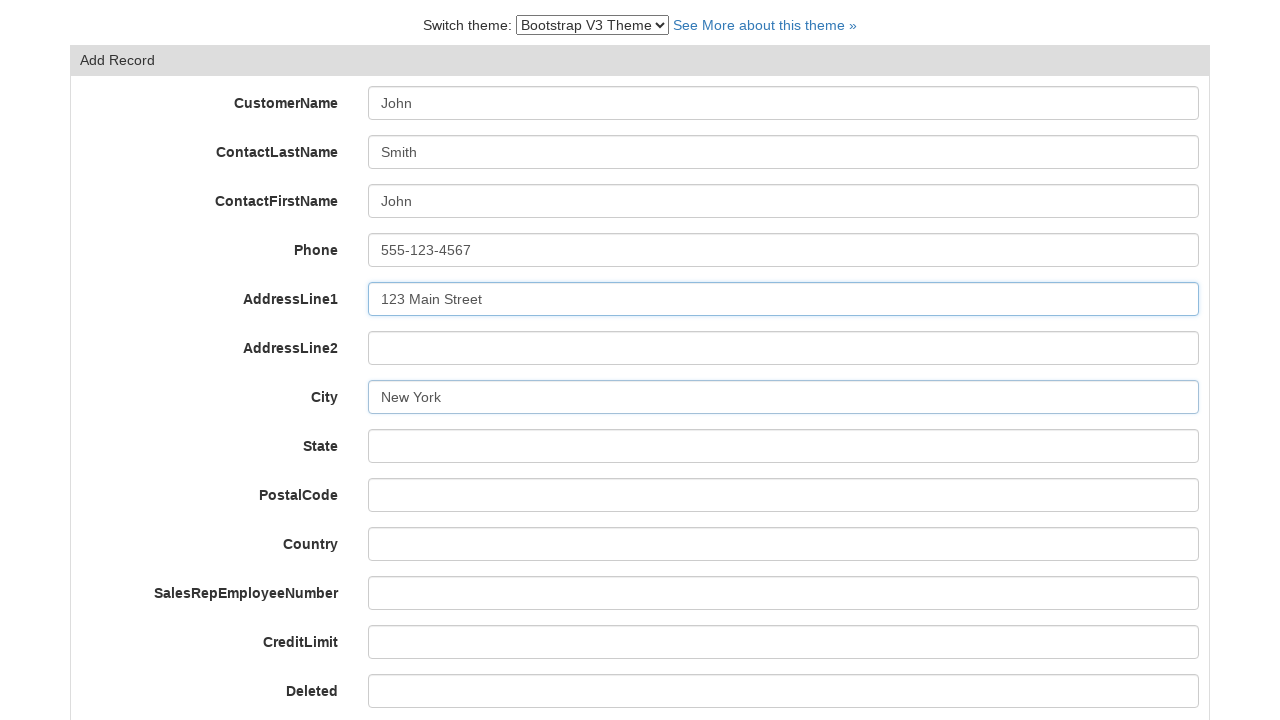

Clicked submit button to register new user at (406, 657) on button[type='submit']
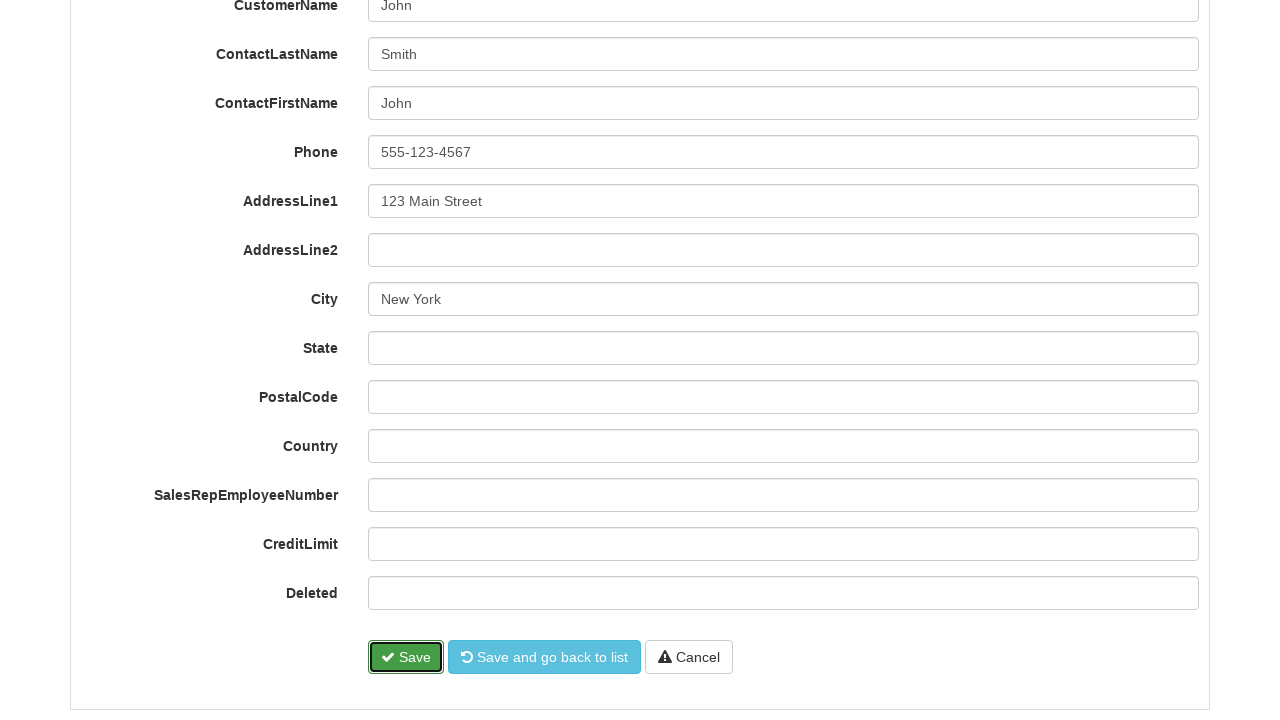

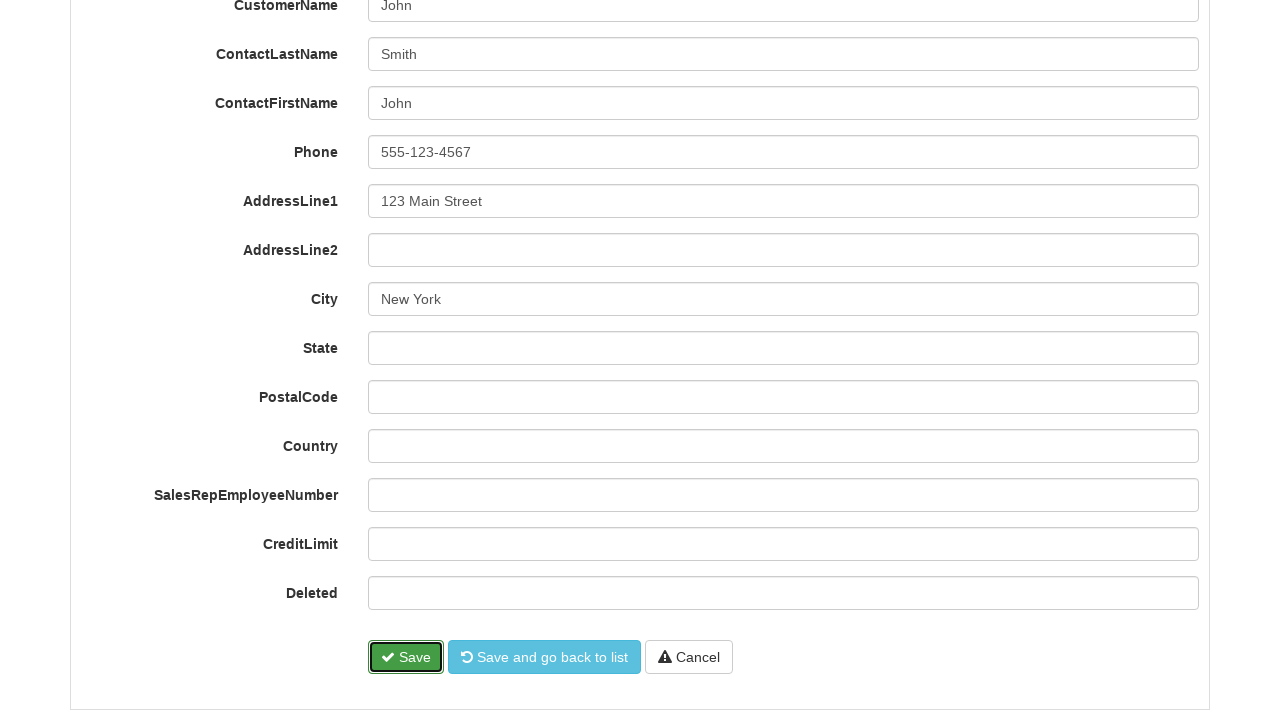